Tests that whitespace is trimmed from edited todo text

Starting URL: https://demo.playwright.dev/todomvc

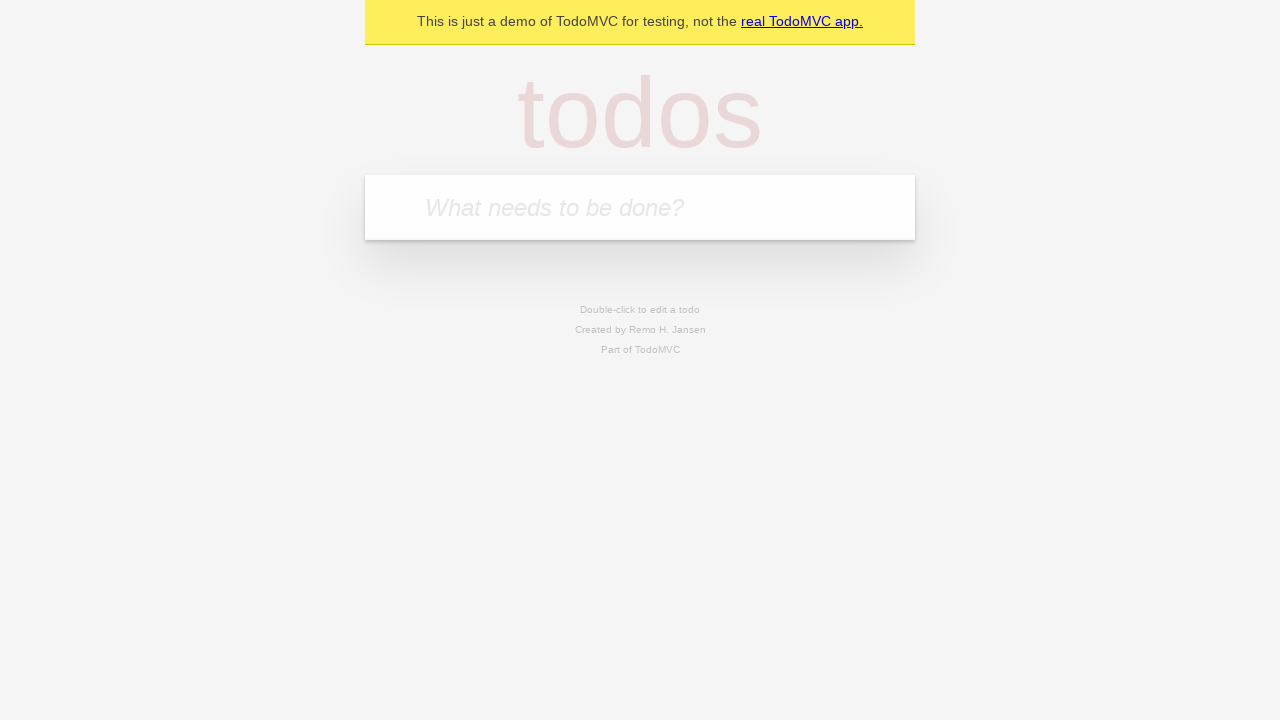

Filled todo input with 'buy some cheese' on internal:attr=[placeholder="What needs to be done?"i]
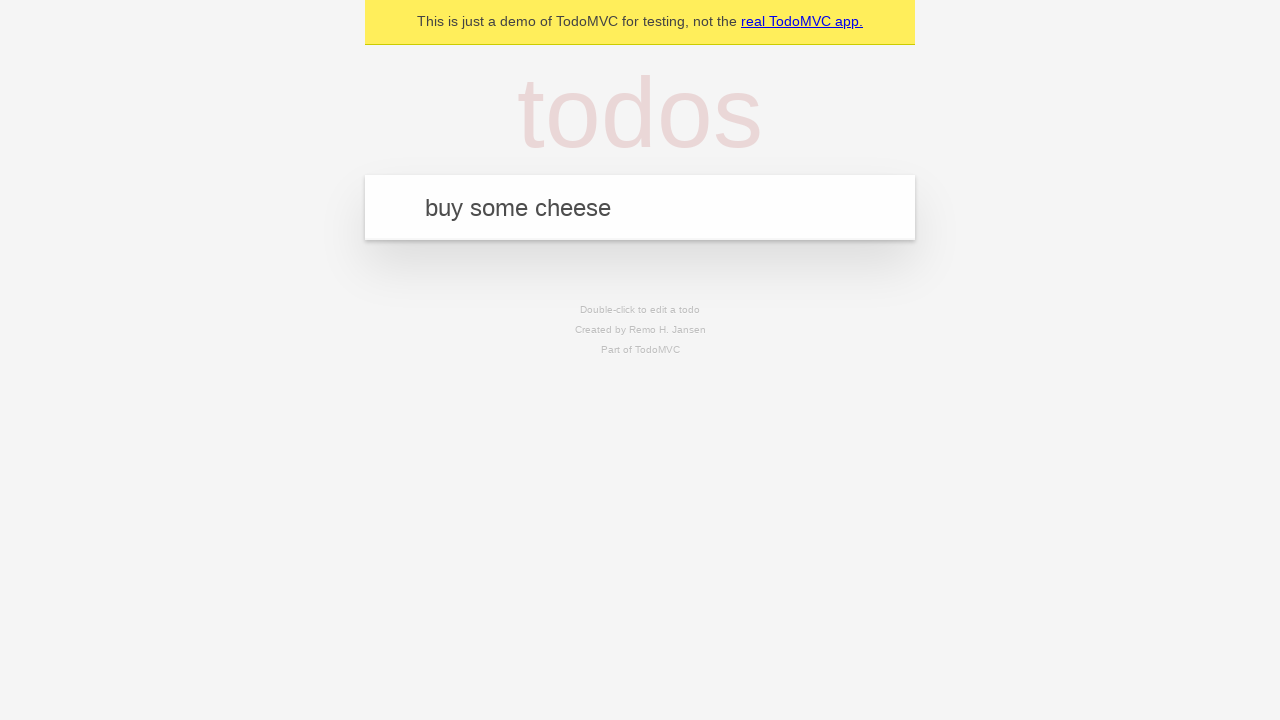

Pressed Enter to create first todo on internal:attr=[placeholder="What needs to be done?"i]
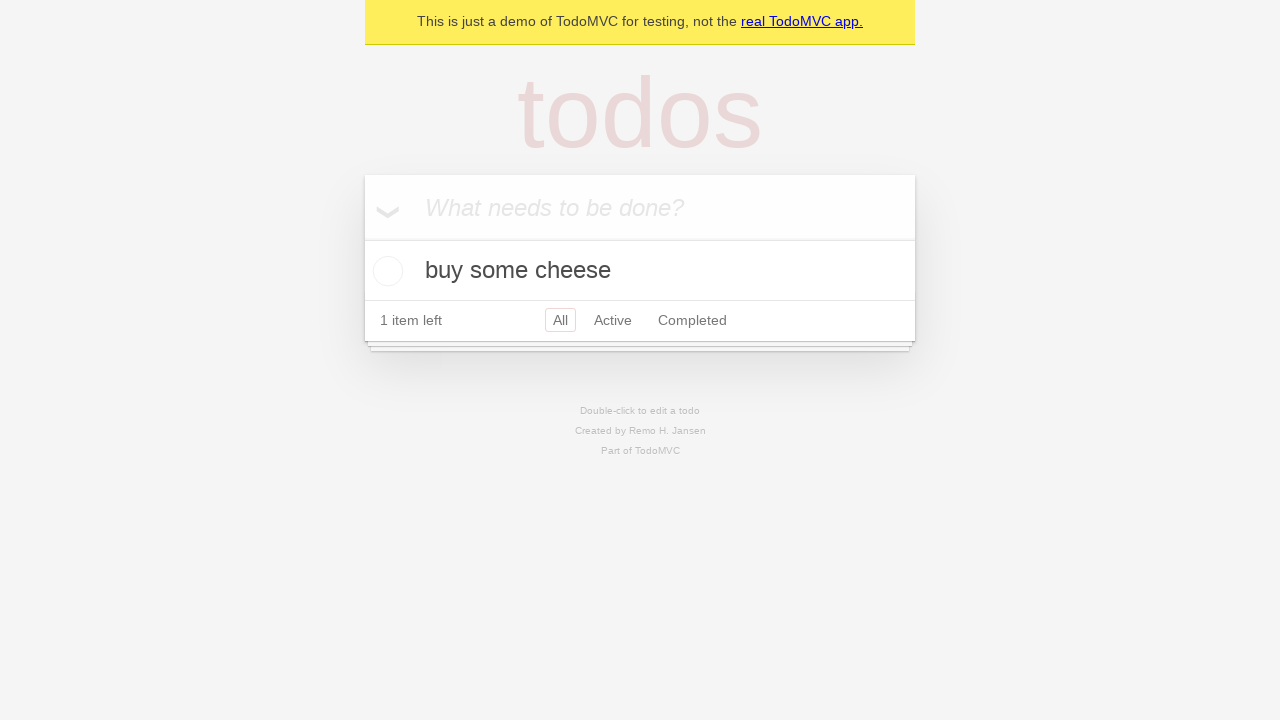

Filled todo input with 'feed the cat' on internal:attr=[placeholder="What needs to be done?"i]
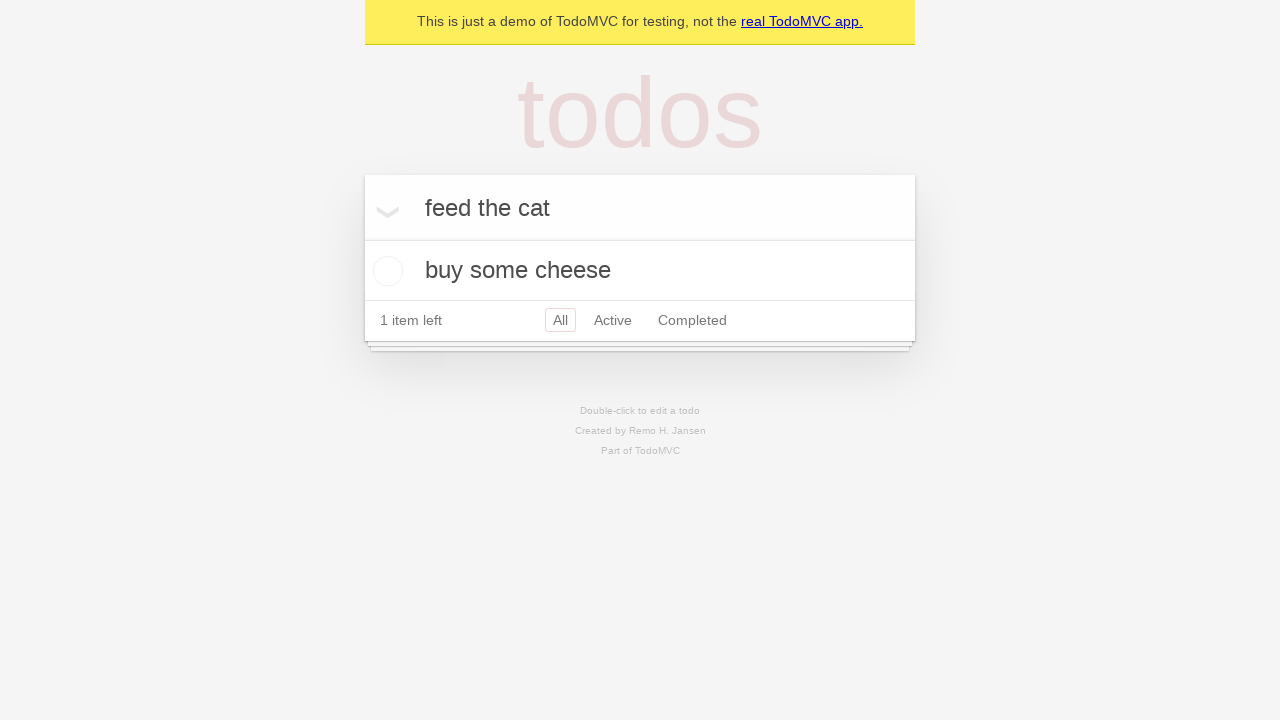

Pressed Enter to create second todo on internal:attr=[placeholder="What needs to be done?"i]
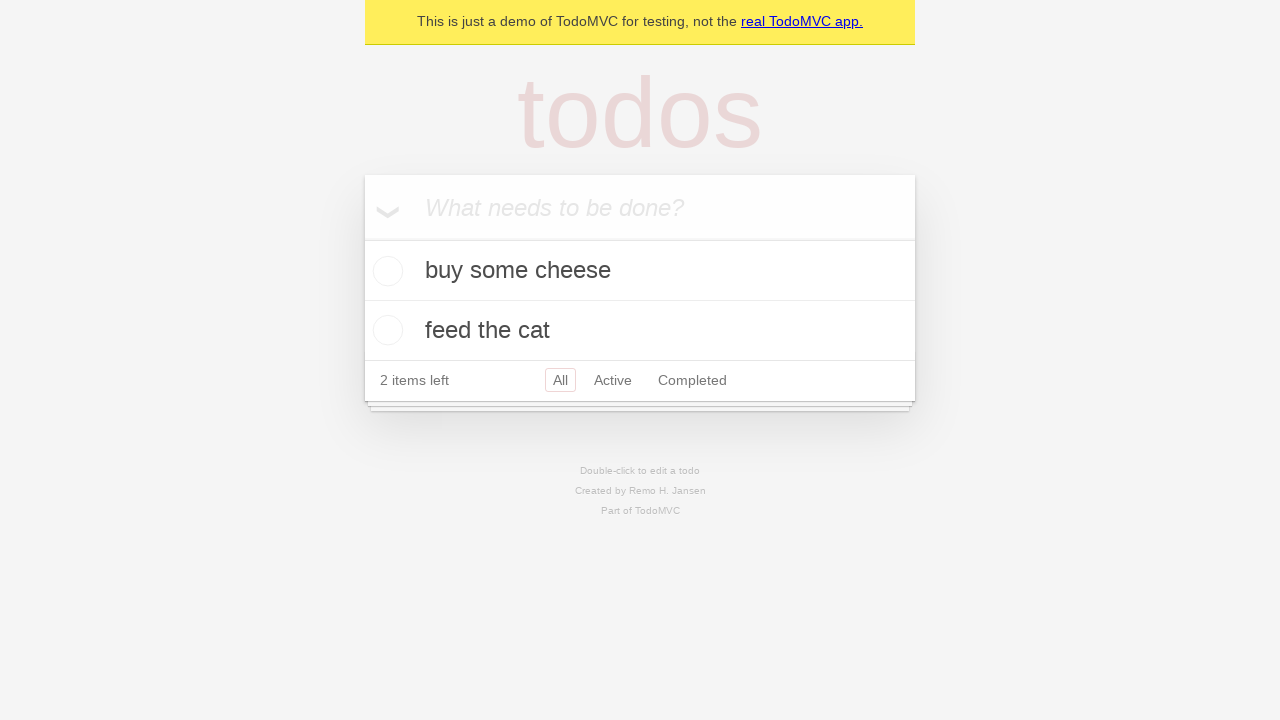

Filled todo input with 'book a doctors appointment' on internal:attr=[placeholder="What needs to be done?"i]
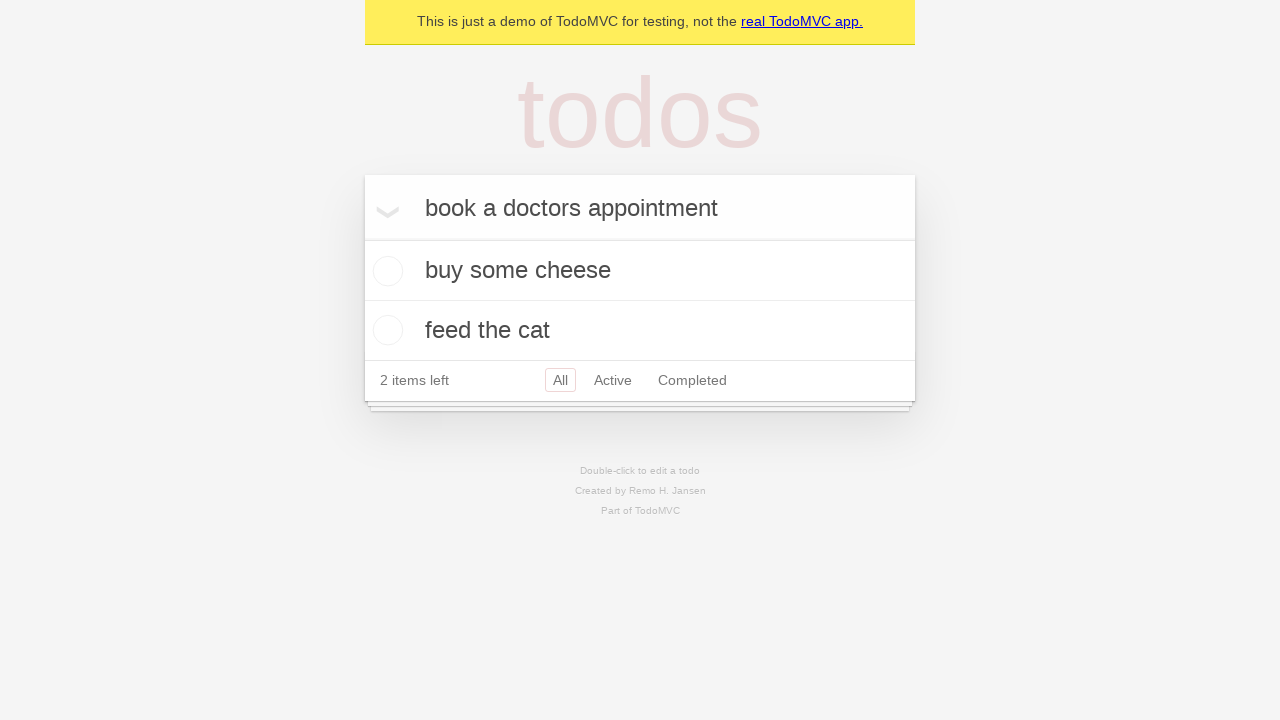

Pressed Enter to create third todo on internal:attr=[placeholder="What needs to be done?"i]
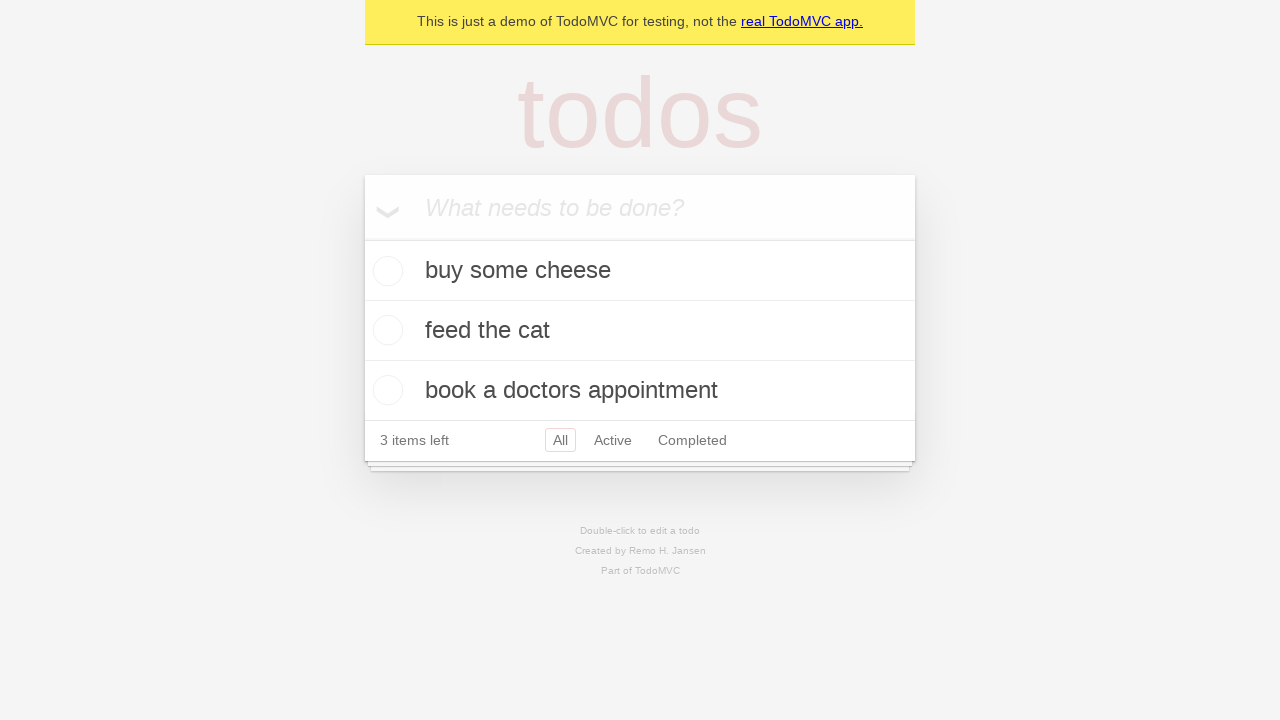

Double-clicked second todo to enter edit mode at (640, 331) on internal:testid=[data-testid="todo-item"s] >> nth=1
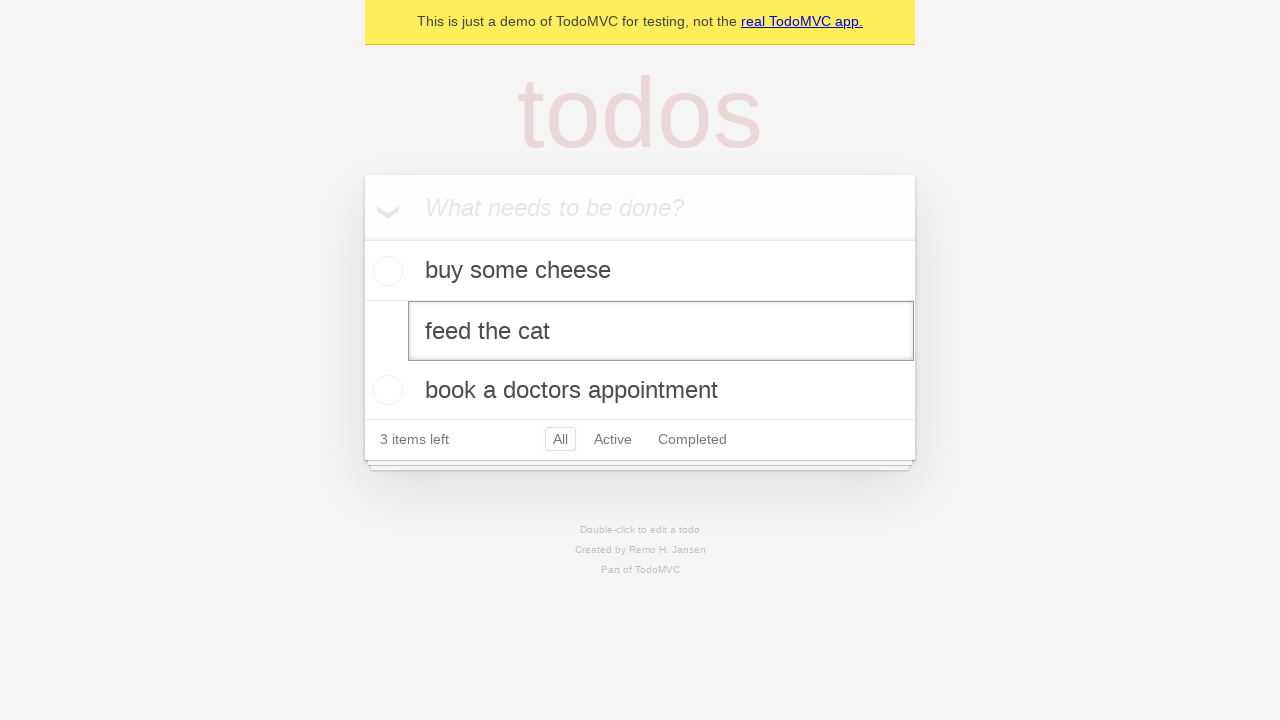

Filled todo text with whitespace: '    buy some sausages    ' on internal:testid=[data-testid="todo-item"s] >> nth=1 >> internal:role=textbox[nam
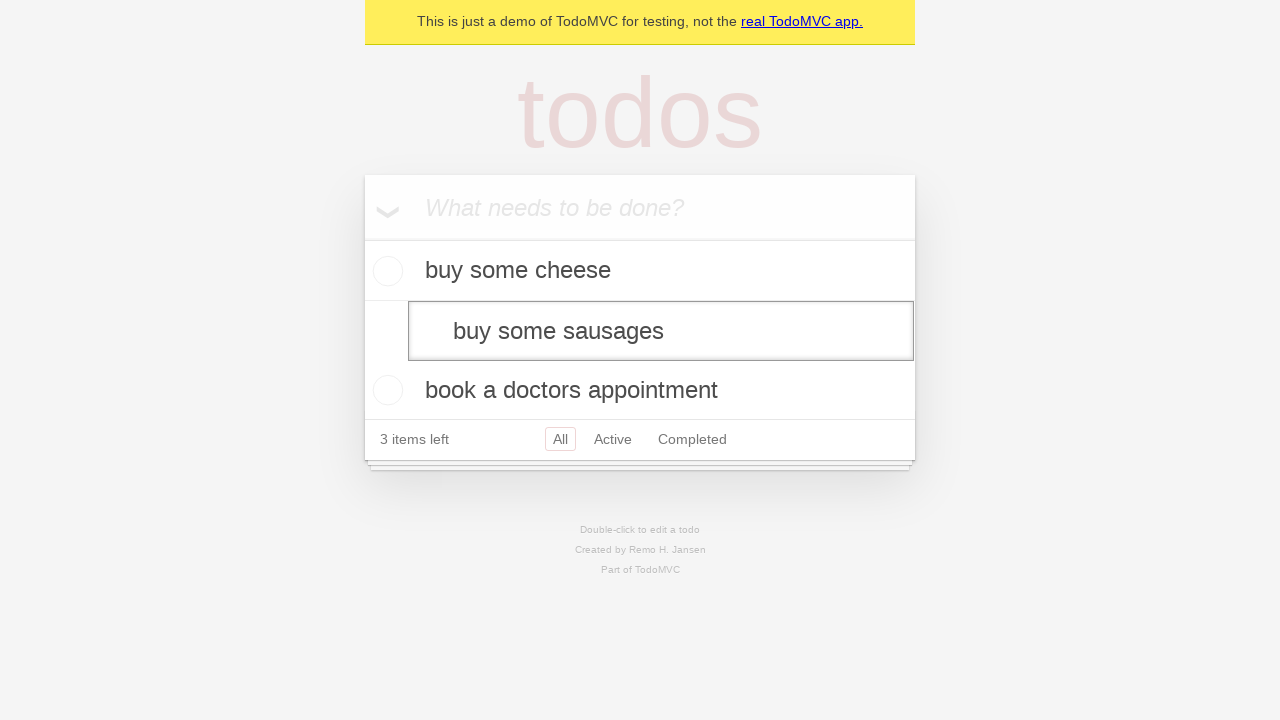

Pressed Enter to save edited todo, whitespace should be trimmed on internal:testid=[data-testid="todo-item"s] >> nth=1 >> internal:role=textbox[nam
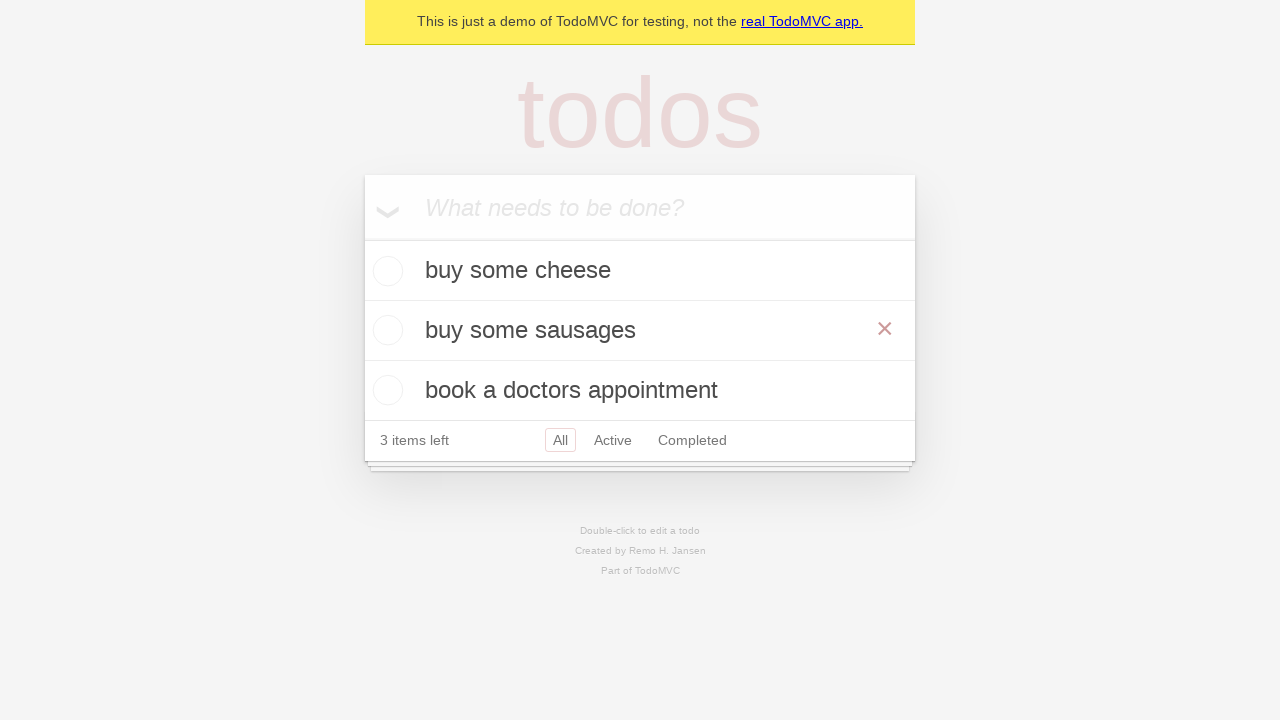

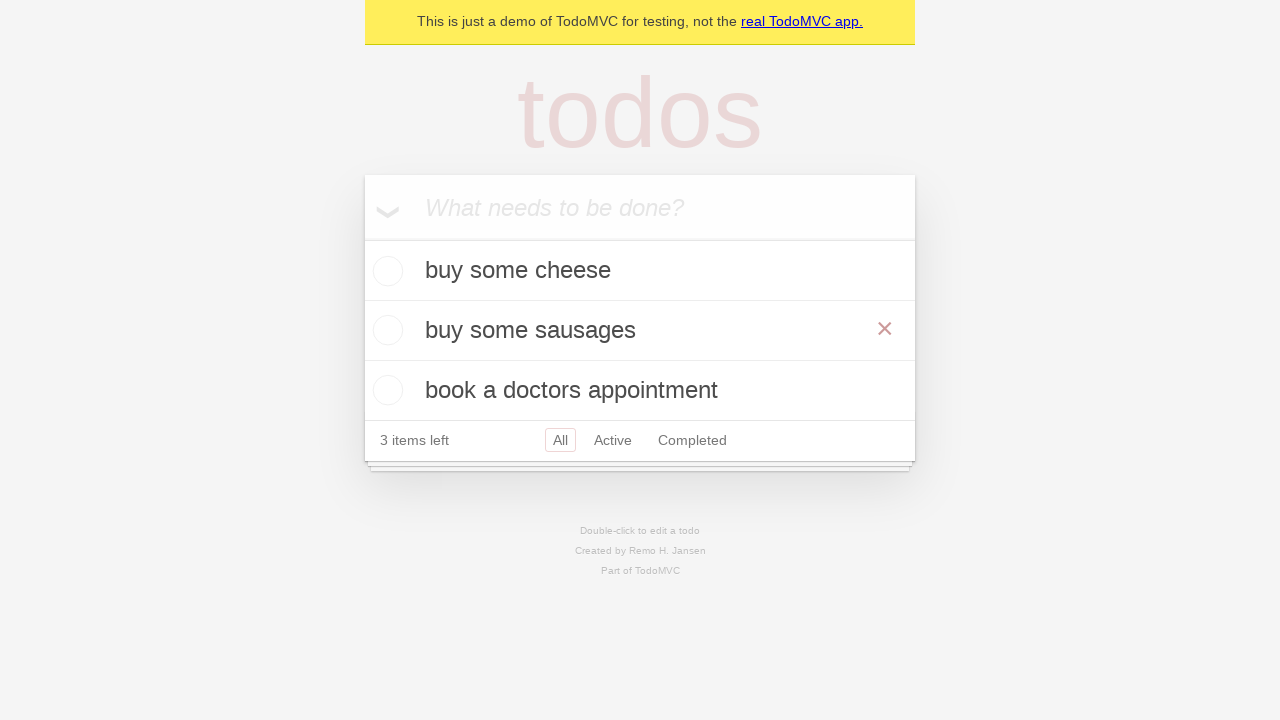